Tests navigation functionality by finding links in the footer's first column, opening each in a new tab using Ctrl+Enter, and switching between tabs to verify they opened correctly

Starting URL: https://rahulshettyacademy.com/AutomationPractice/

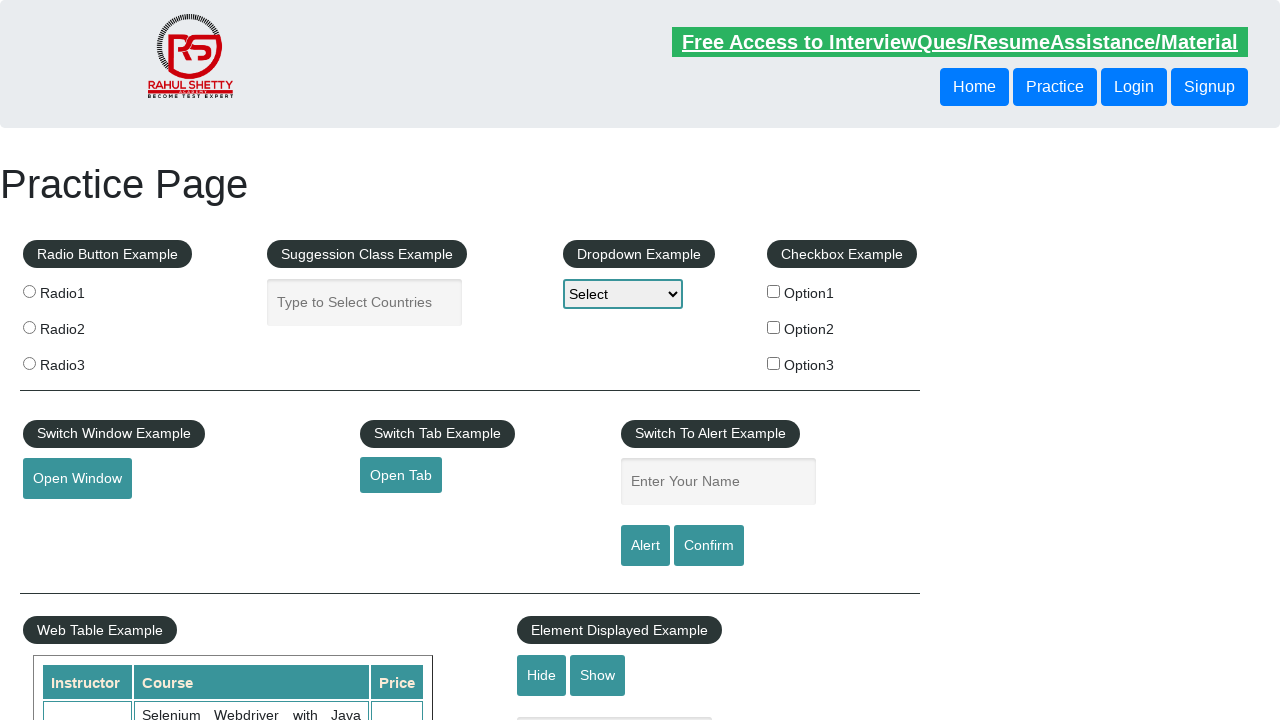

Counted total links on page
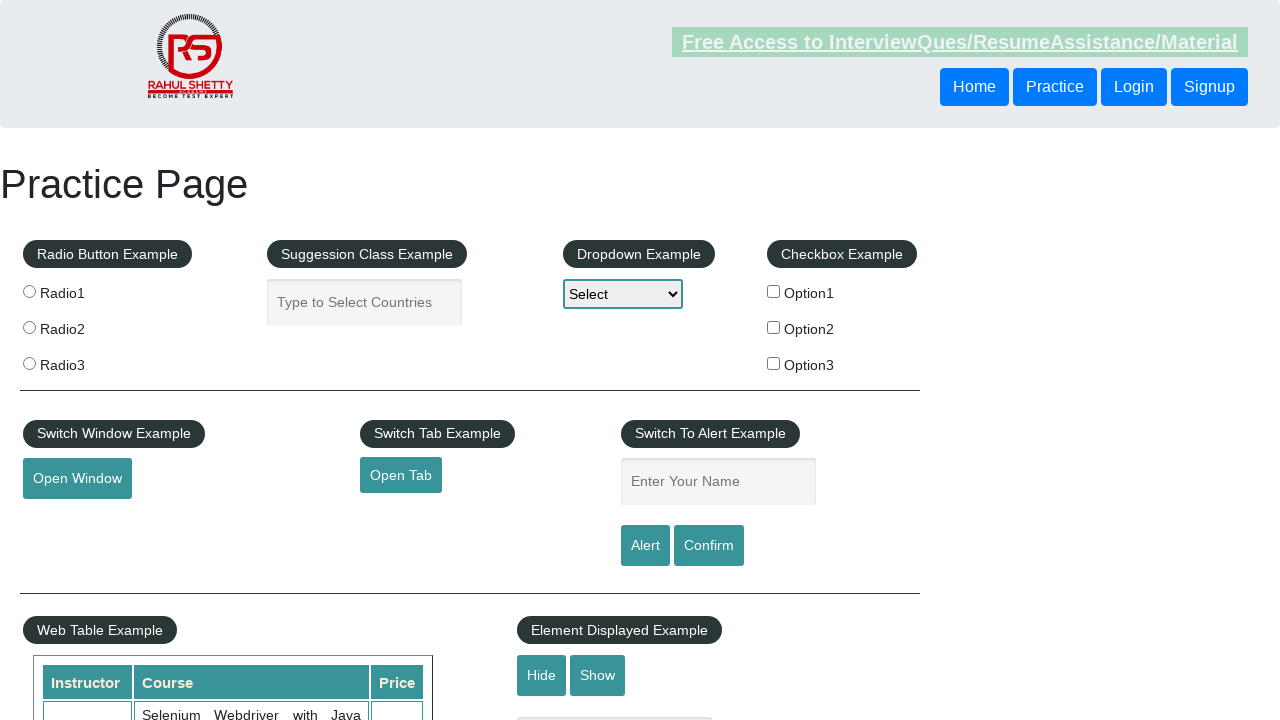

Located footer section with ID 'gf-BIG'
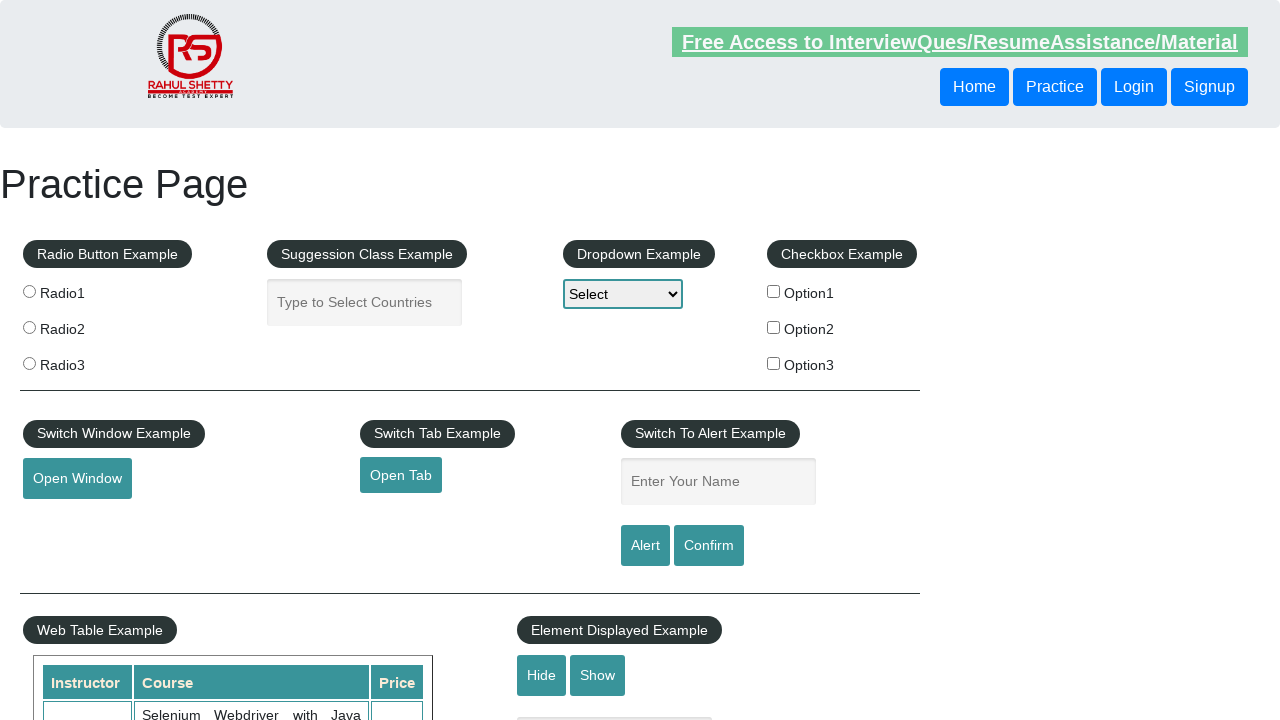

Counted total links in footer section
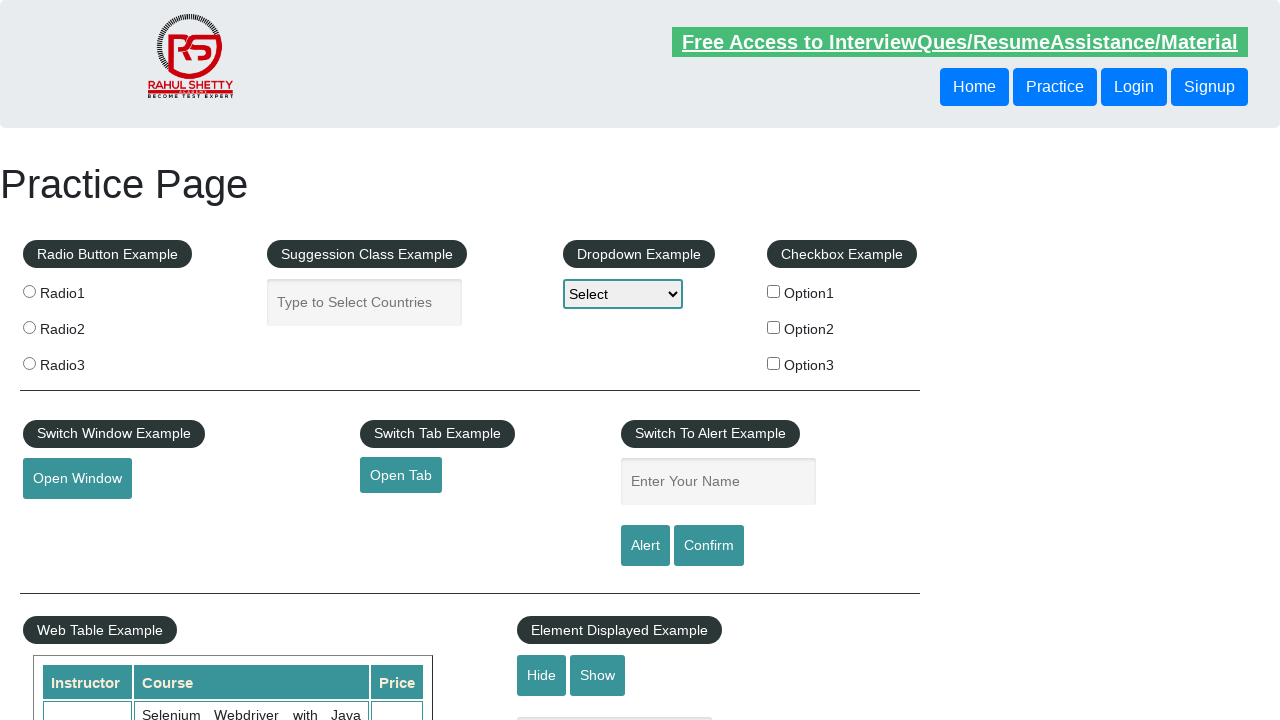

Located first column in footer section
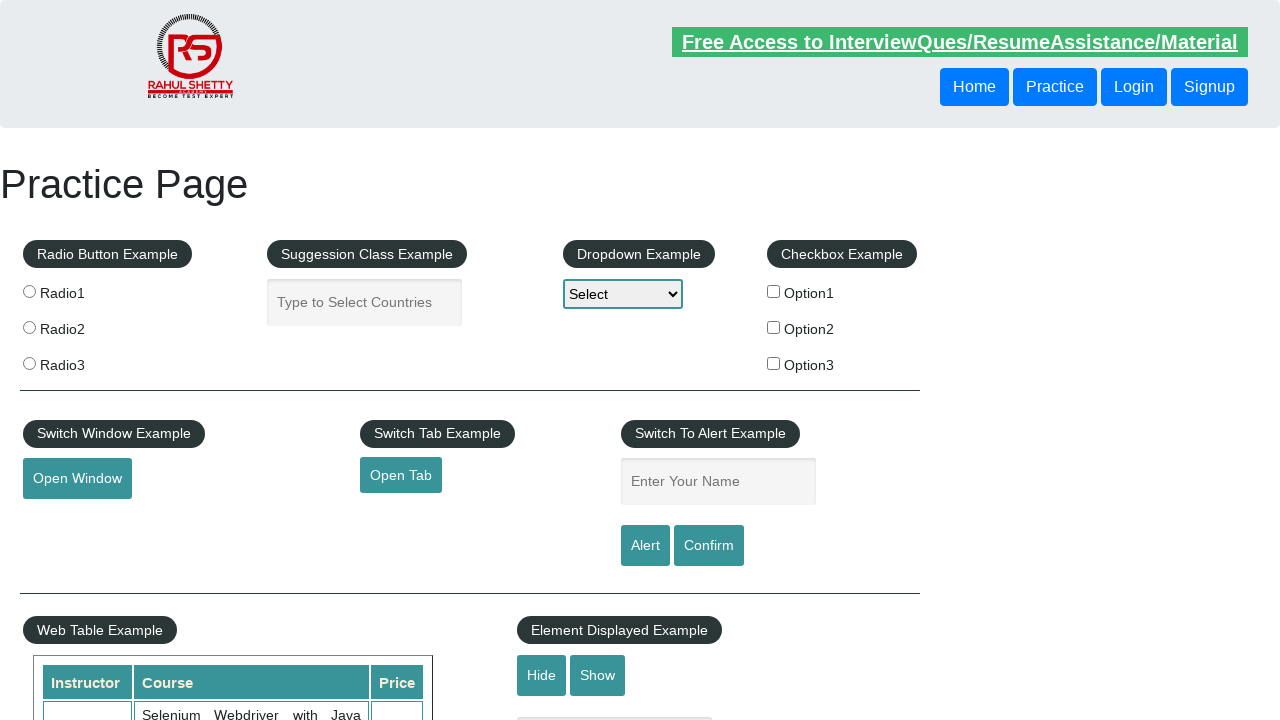

Counted total links in first column of footer
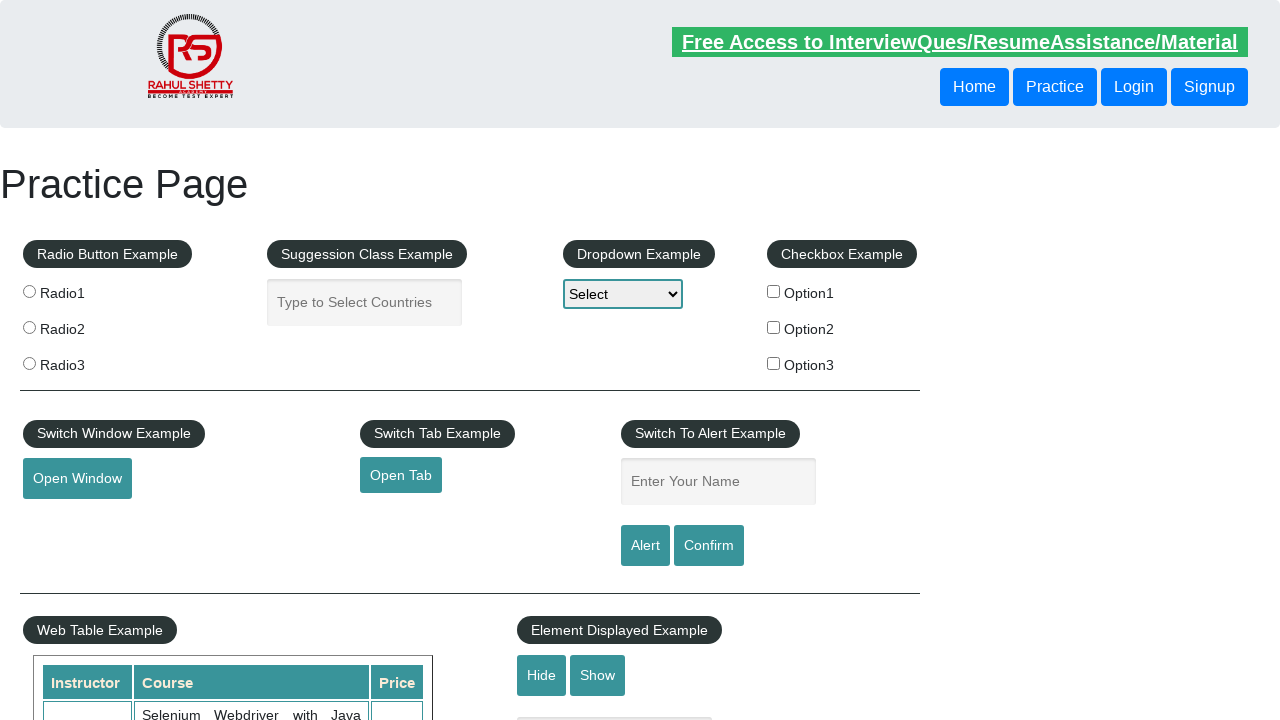

Located link 1 in first column
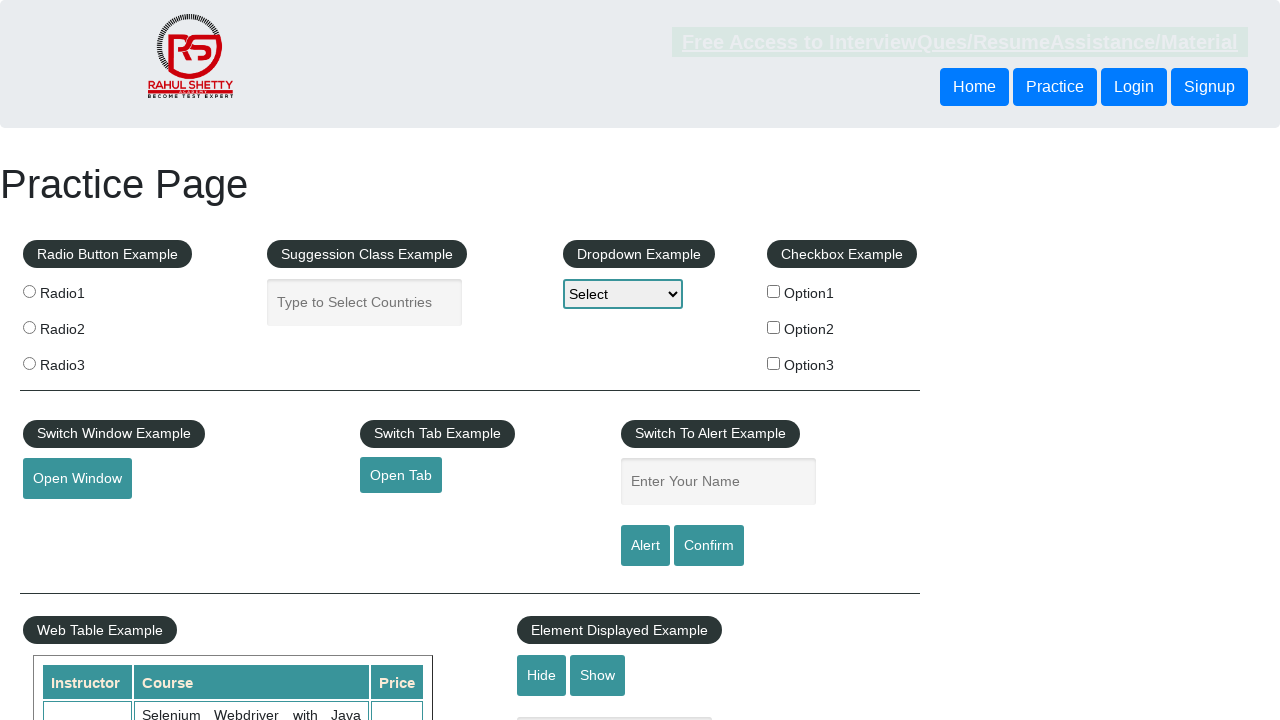

Opened link 1 in new tab using Ctrl+Enter on #gf-BIG >> xpath=//table/tbody/tr/td[1]/ul >> a >> nth=1
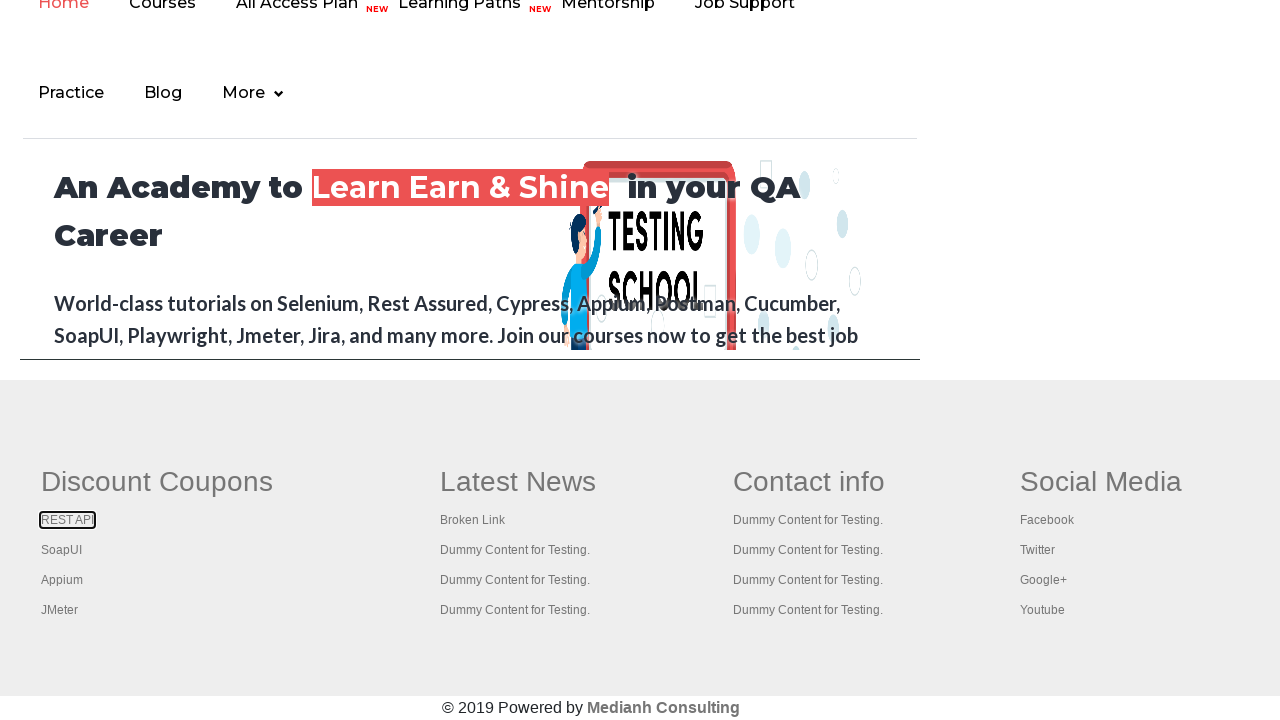

Waited 2000ms for link 1 to open
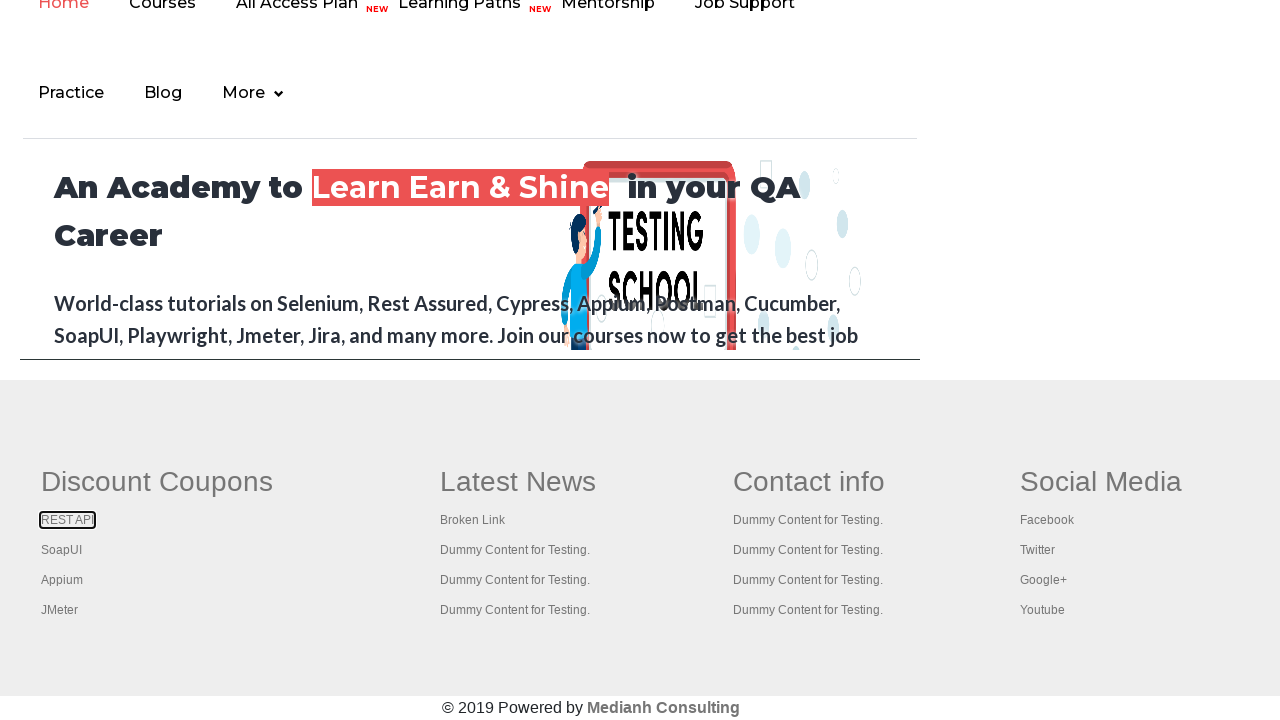

Located link 2 in first column
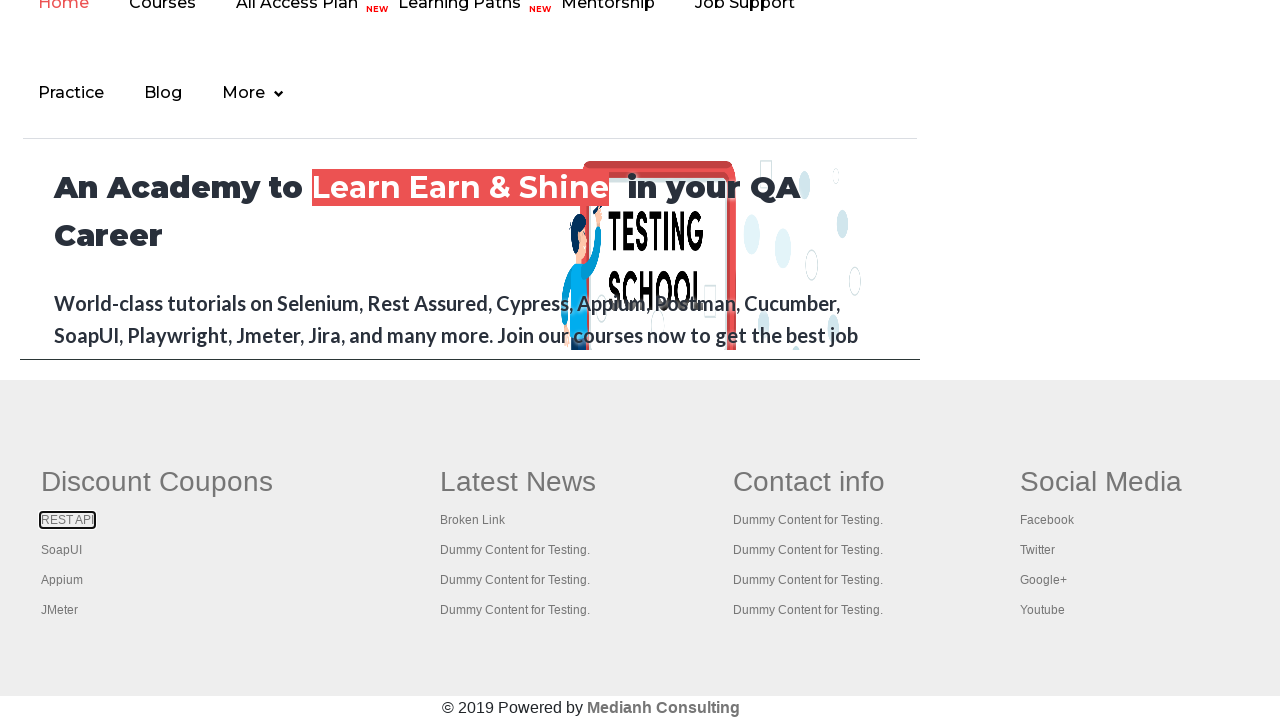

Opened link 2 in new tab using Ctrl+Enter on #gf-BIG >> xpath=//table/tbody/tr/td[1]/ul >> a >> nth=2
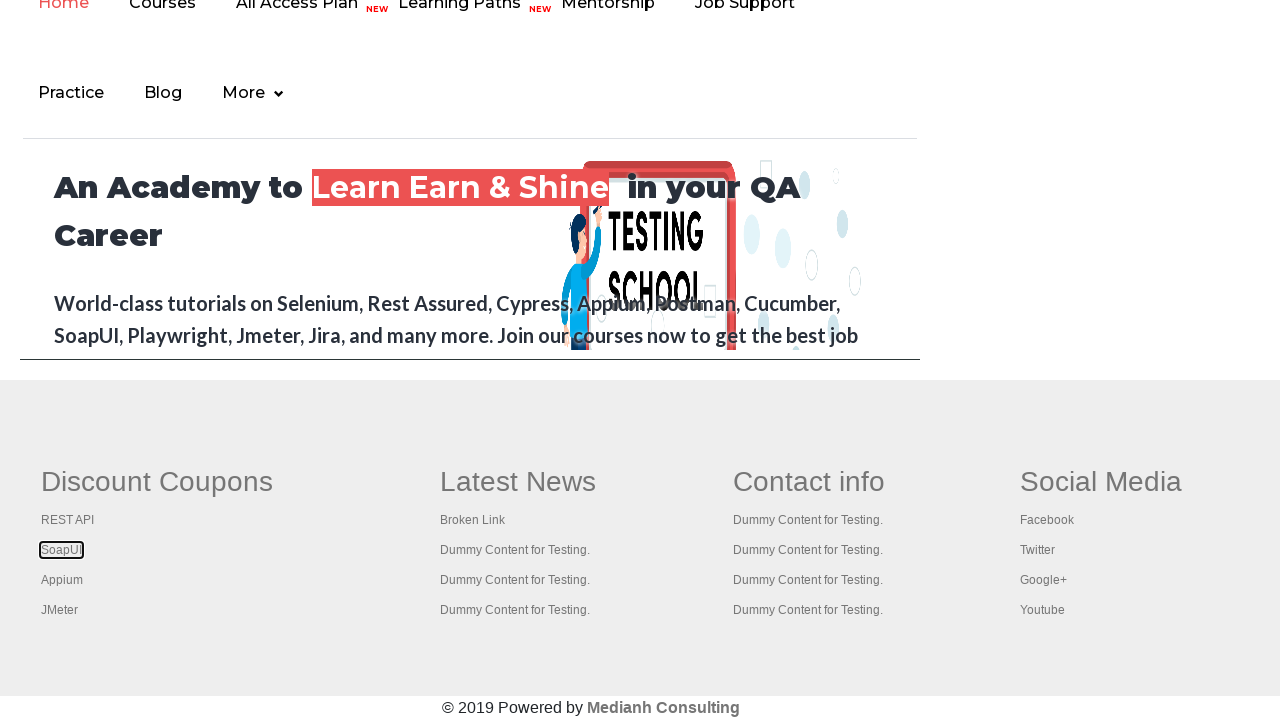

Waited 2000ms for link 2 to open
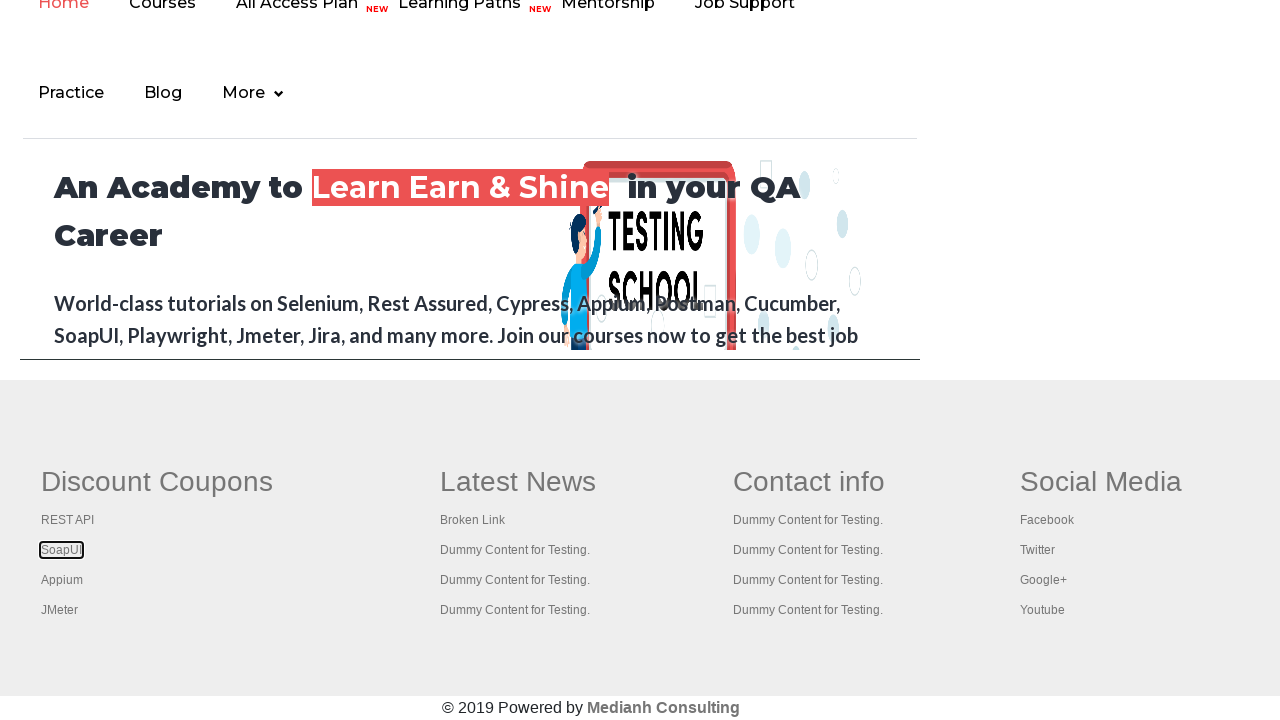

Located link 3 in first column
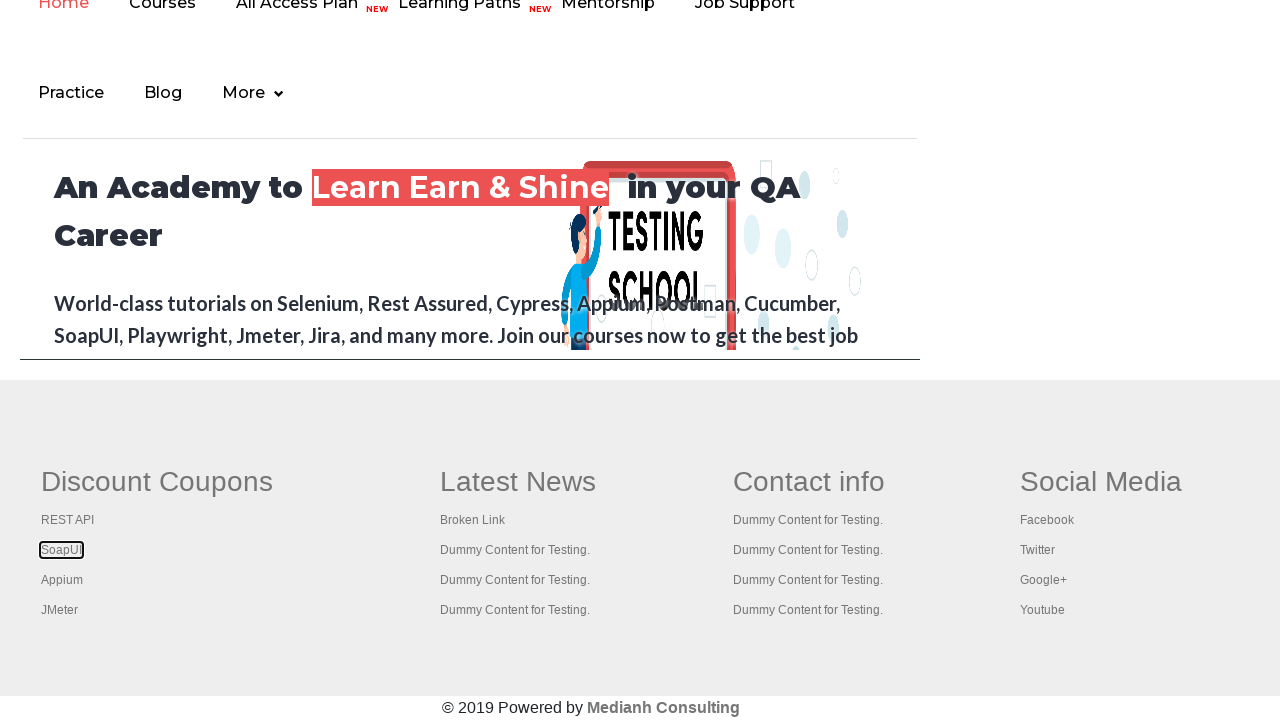

Opened link 3 in new tab using Ctrl+Enter on #gf-BIG >> xpath=//table/tbody/tr/td[1]/ul >> a >> nth=3
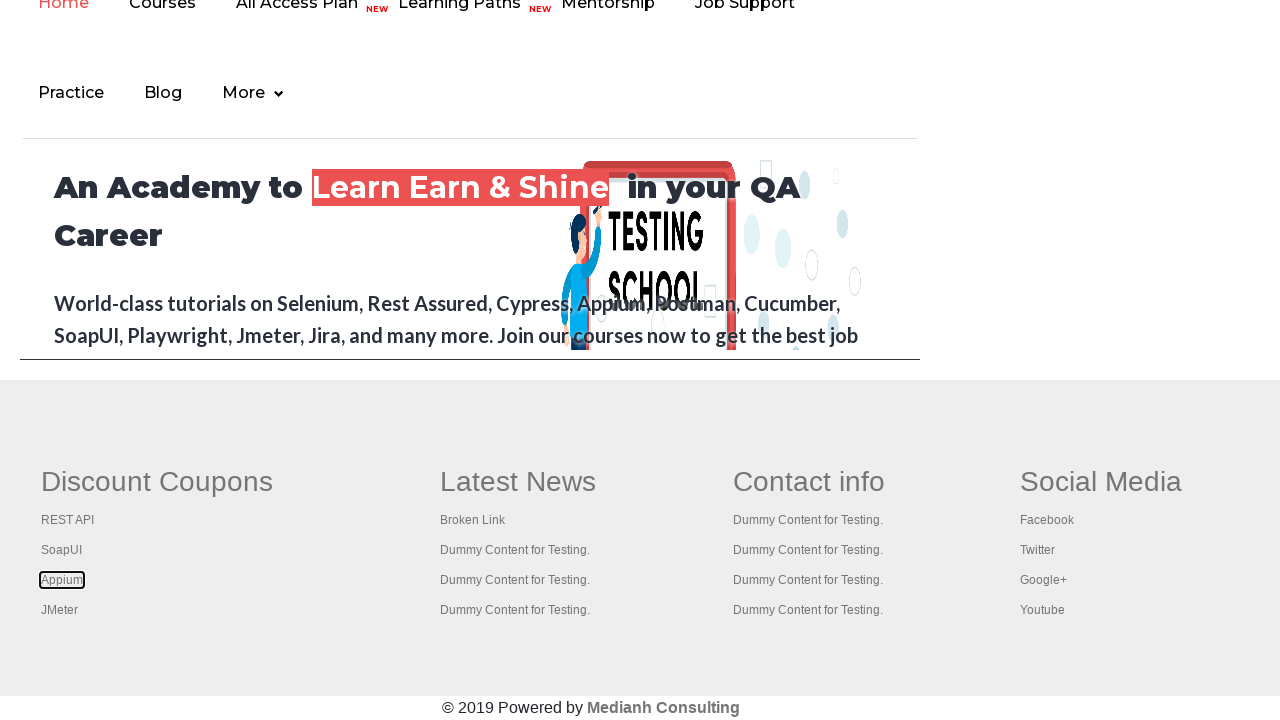

Waited 2000ms for link 3 to open
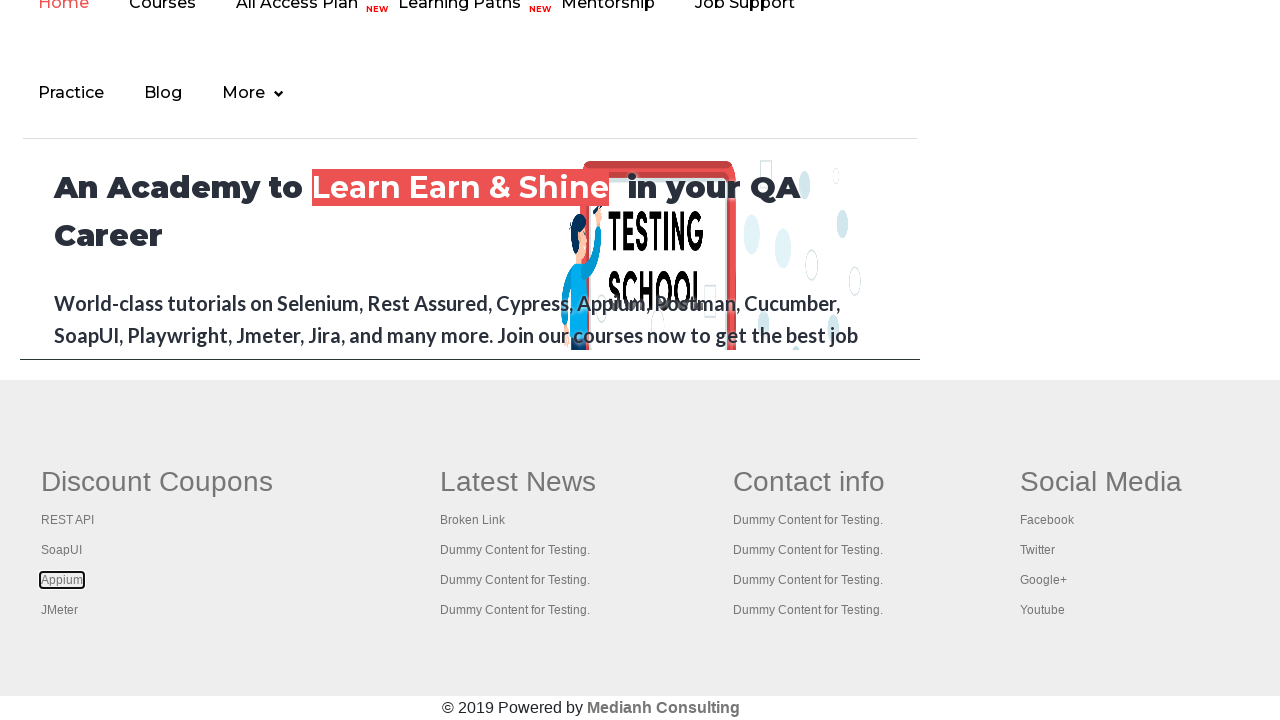

Located link 4 in first column
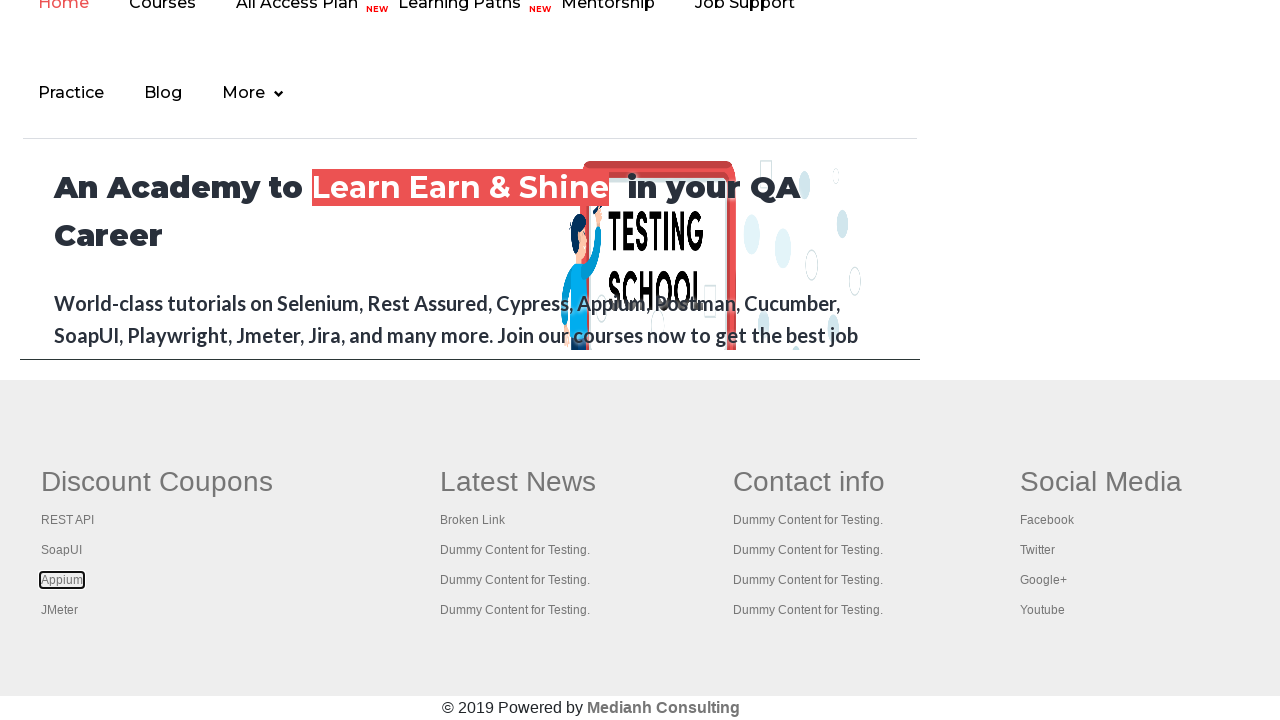

Opened link 4 in new tab using Ctrl+Enter on #gf-BIG >> xpath=//table/tbody/tr/td[1]/ul >> a >> nth=4
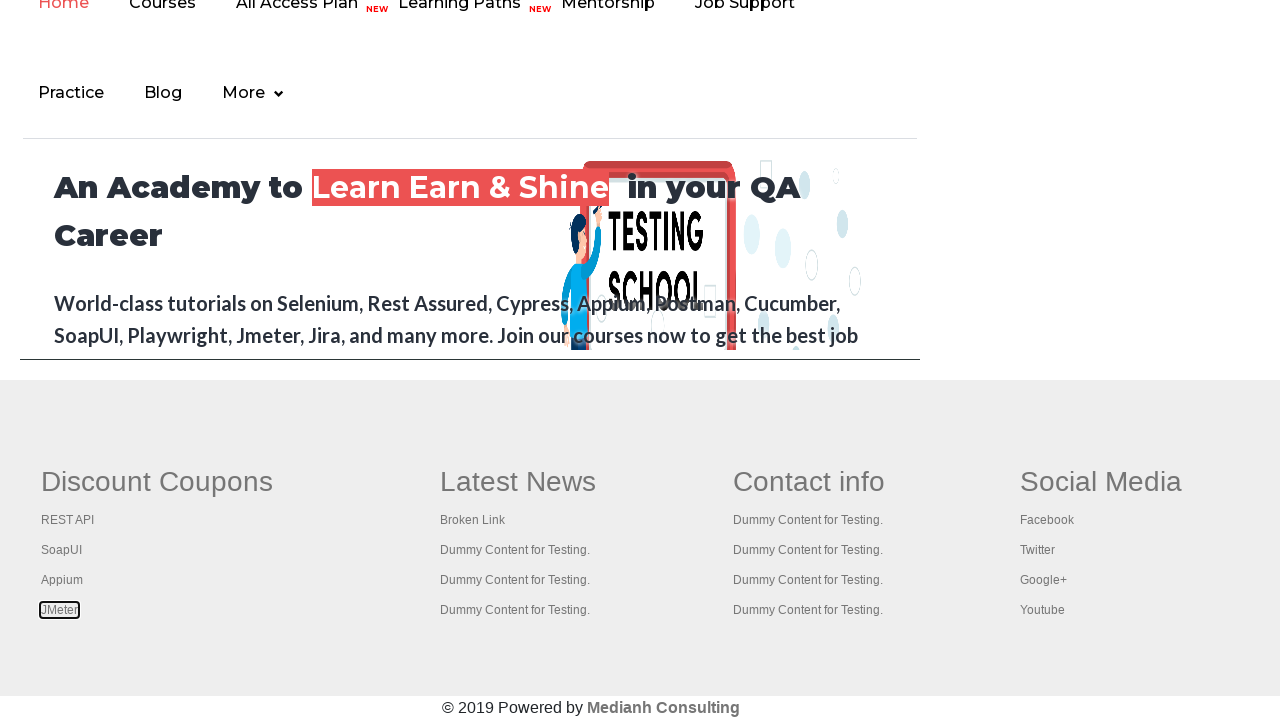

Waited 2000ms for link 4 to open
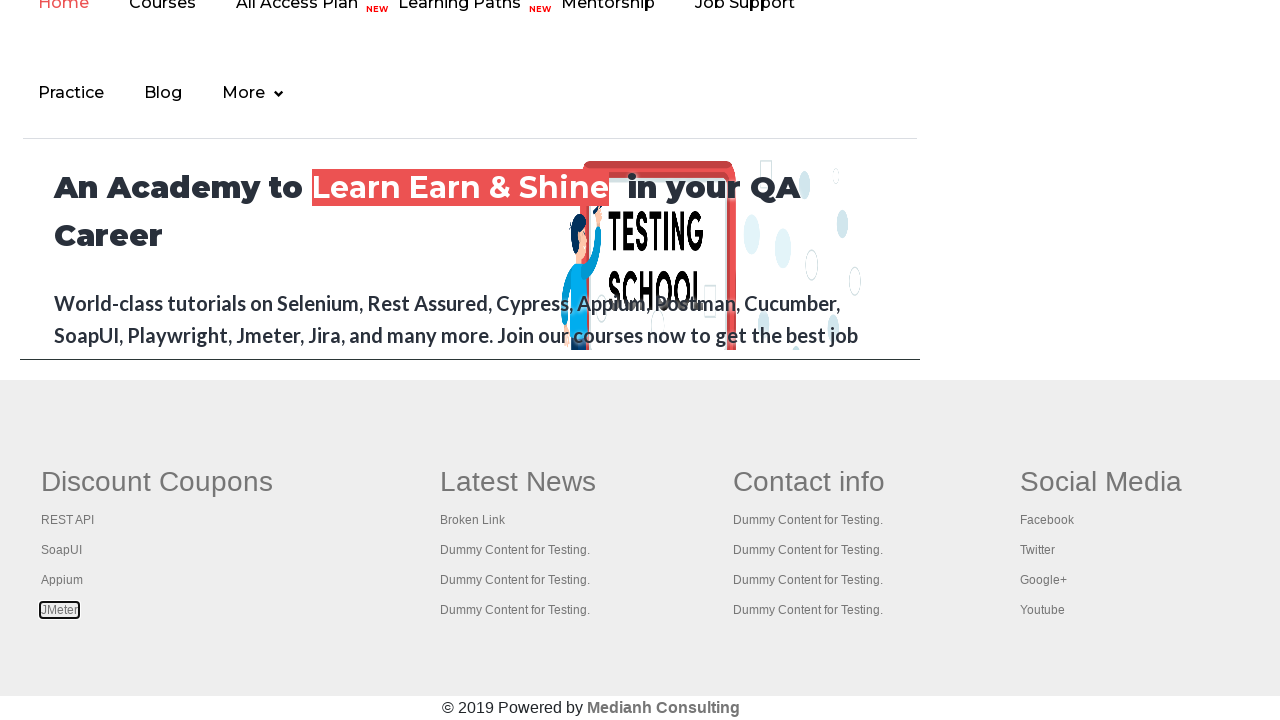

Retrieved all open pages/tabs from context
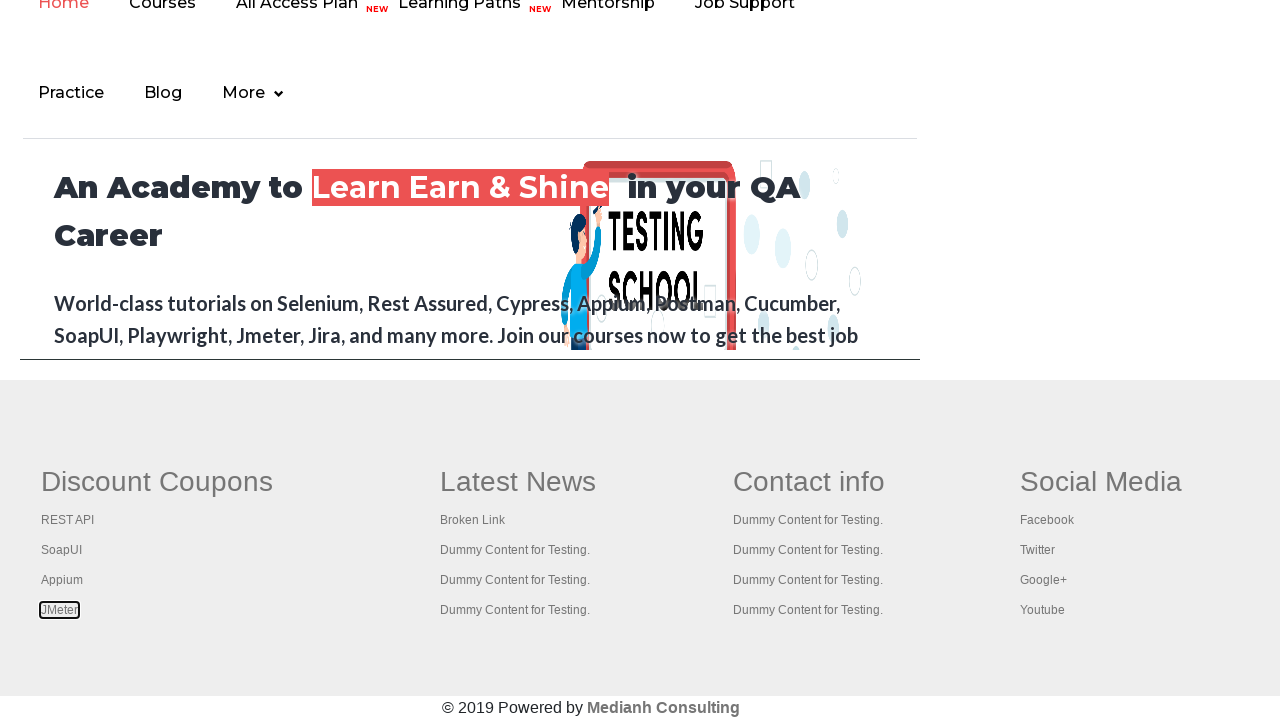

Switched to tab and brought it to front
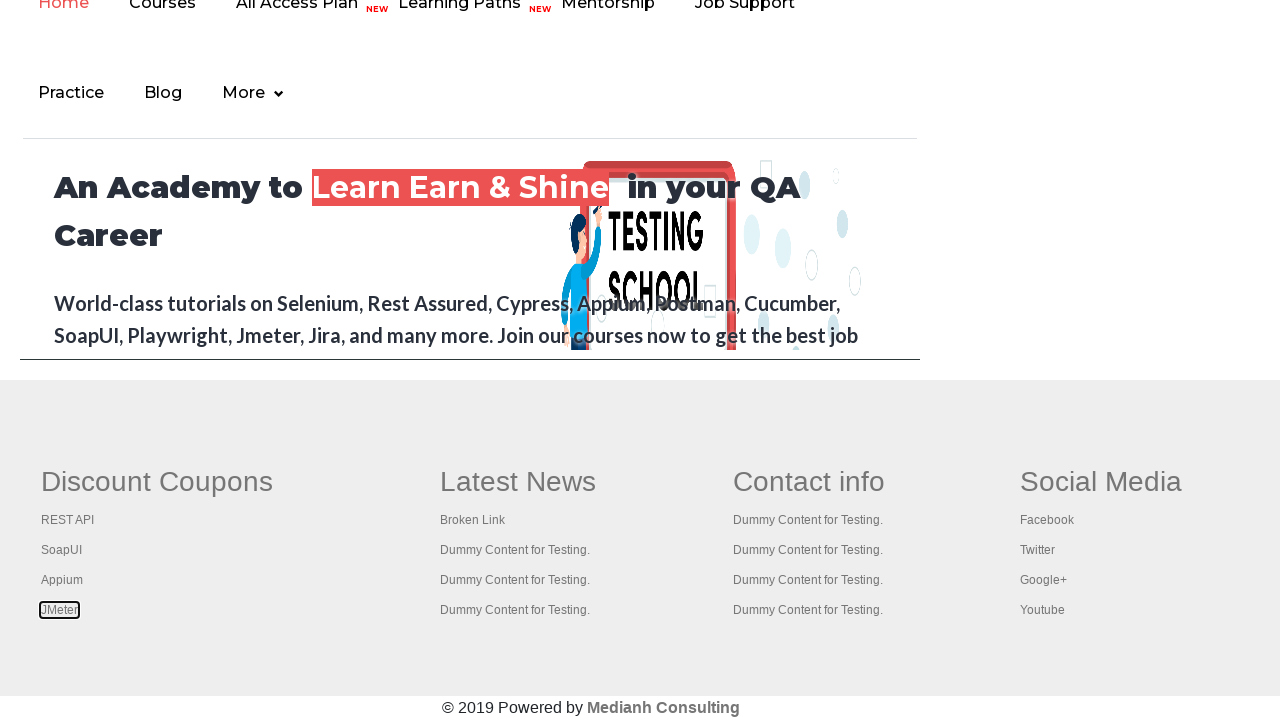

Switched to tab and brought it to front
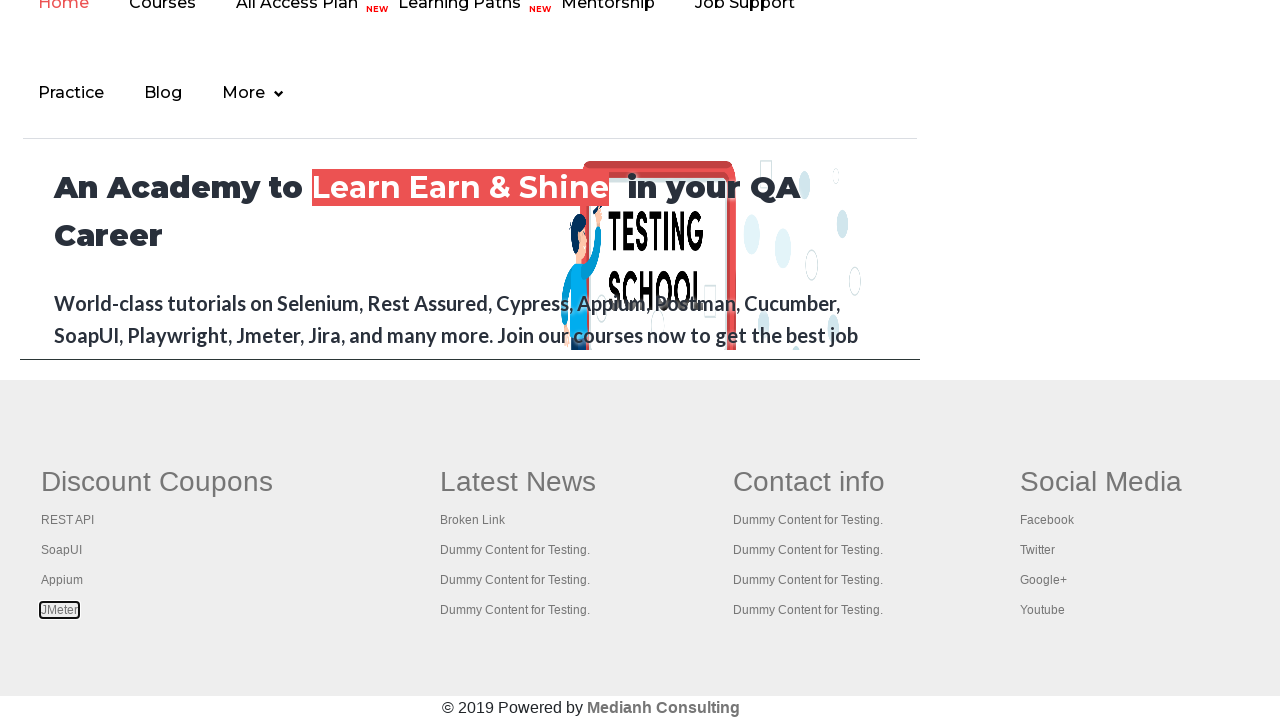

Switched to tab and brought it to front
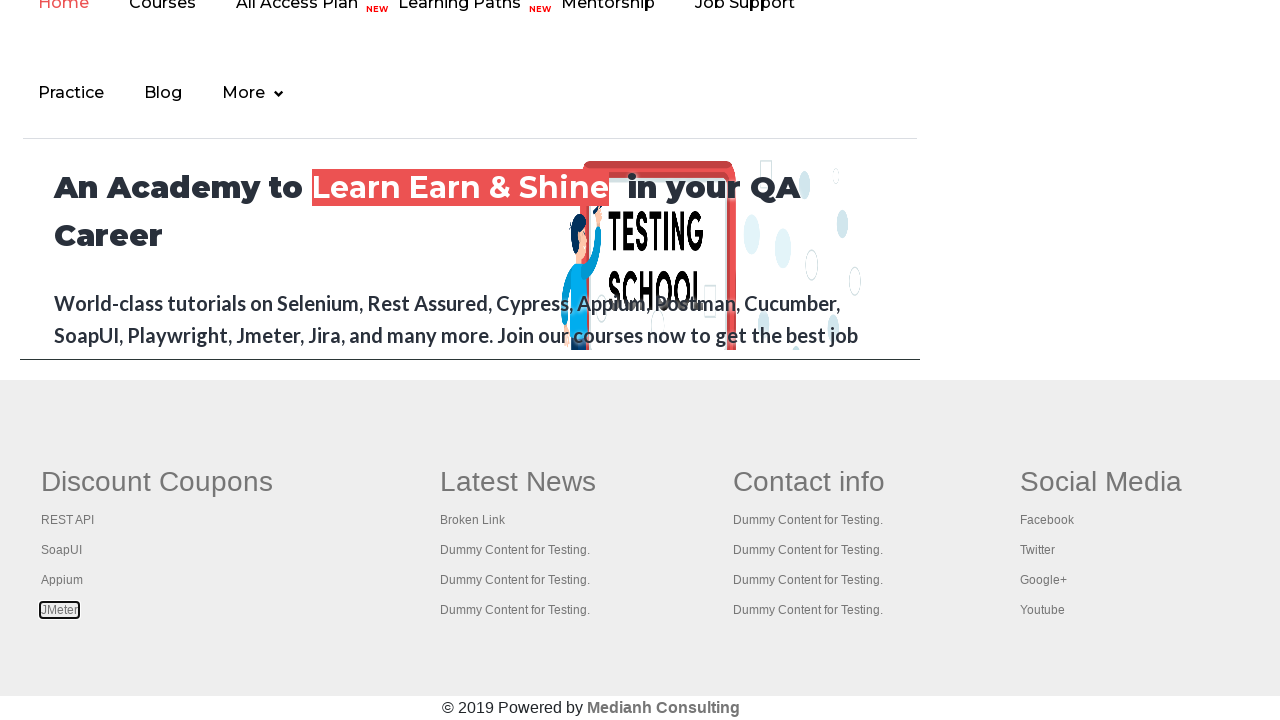

Switched to tab and brought it to front
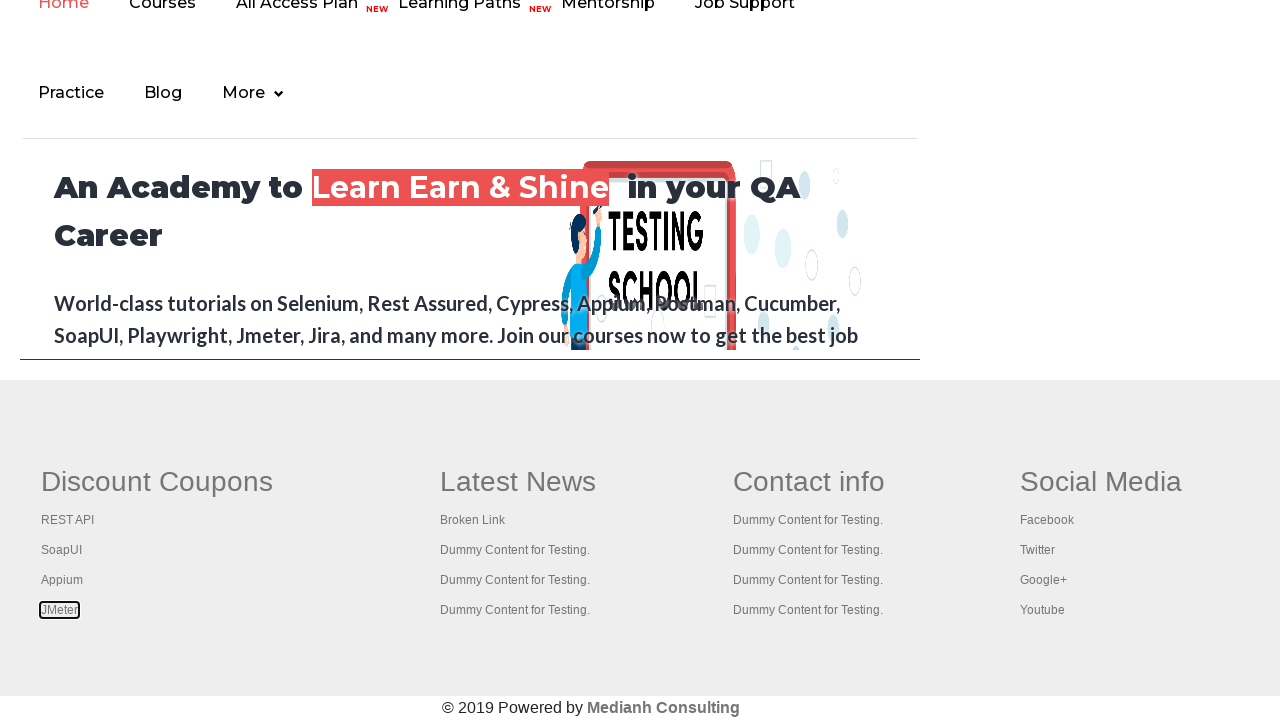

Switched to tab and brought it to front
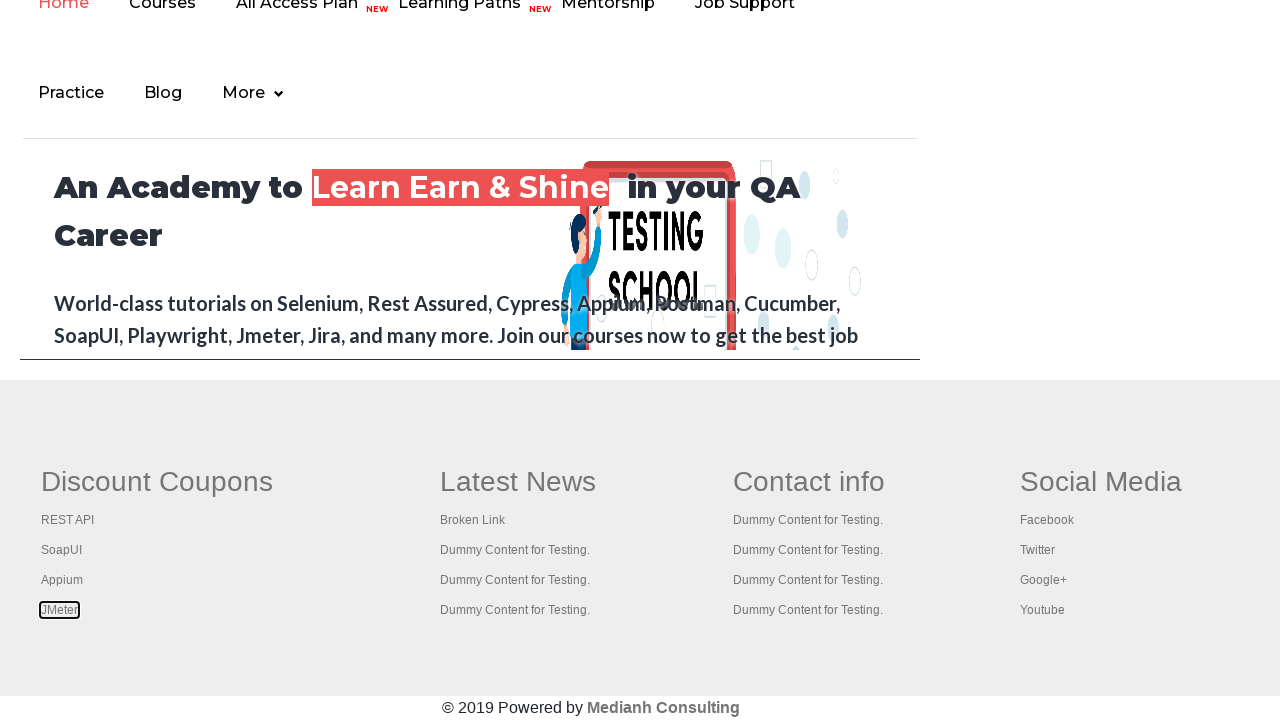

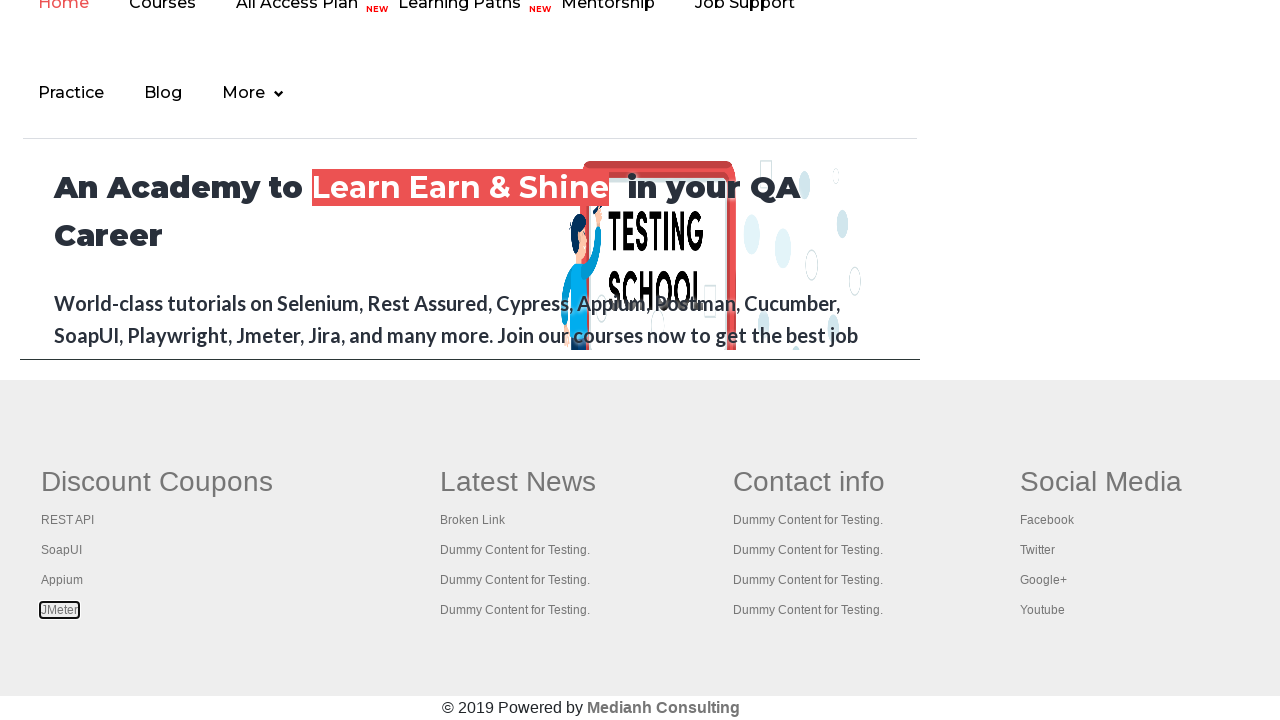